Tests date input by directly typing a date value into the date text box

Starting URL: https://kristinek.github.io/site/examples/actions

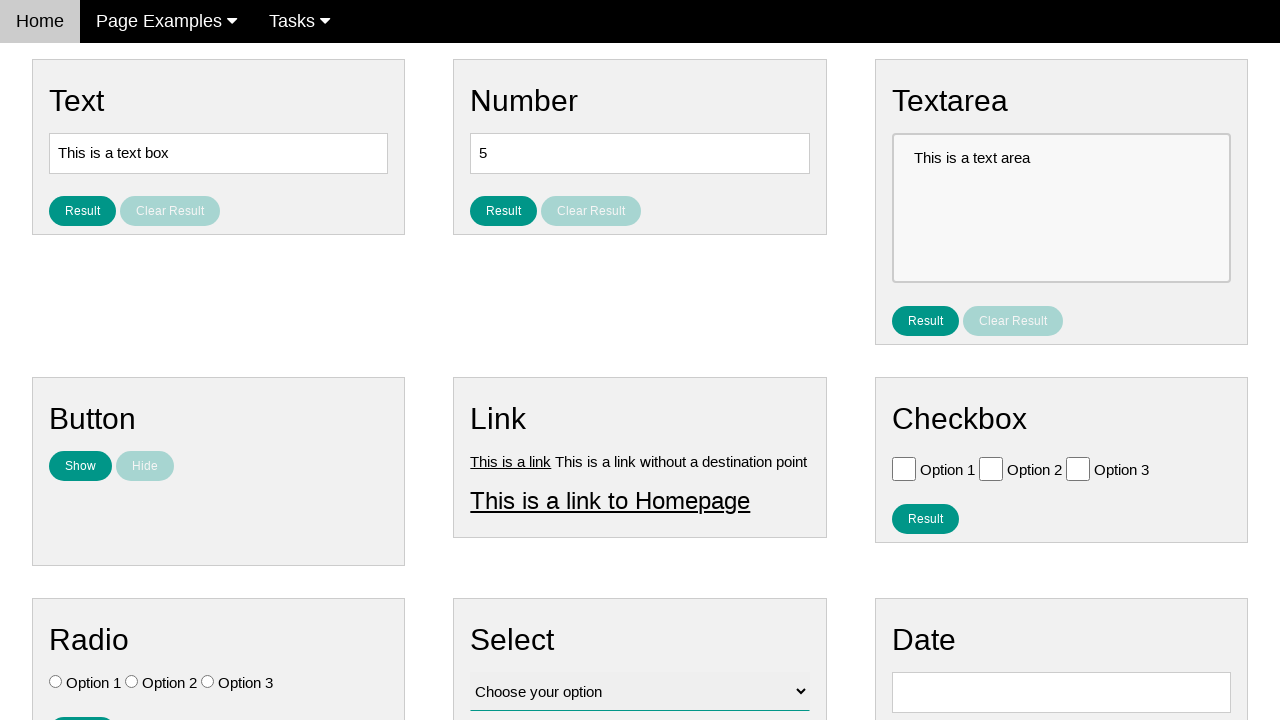

Navigated to date input example page
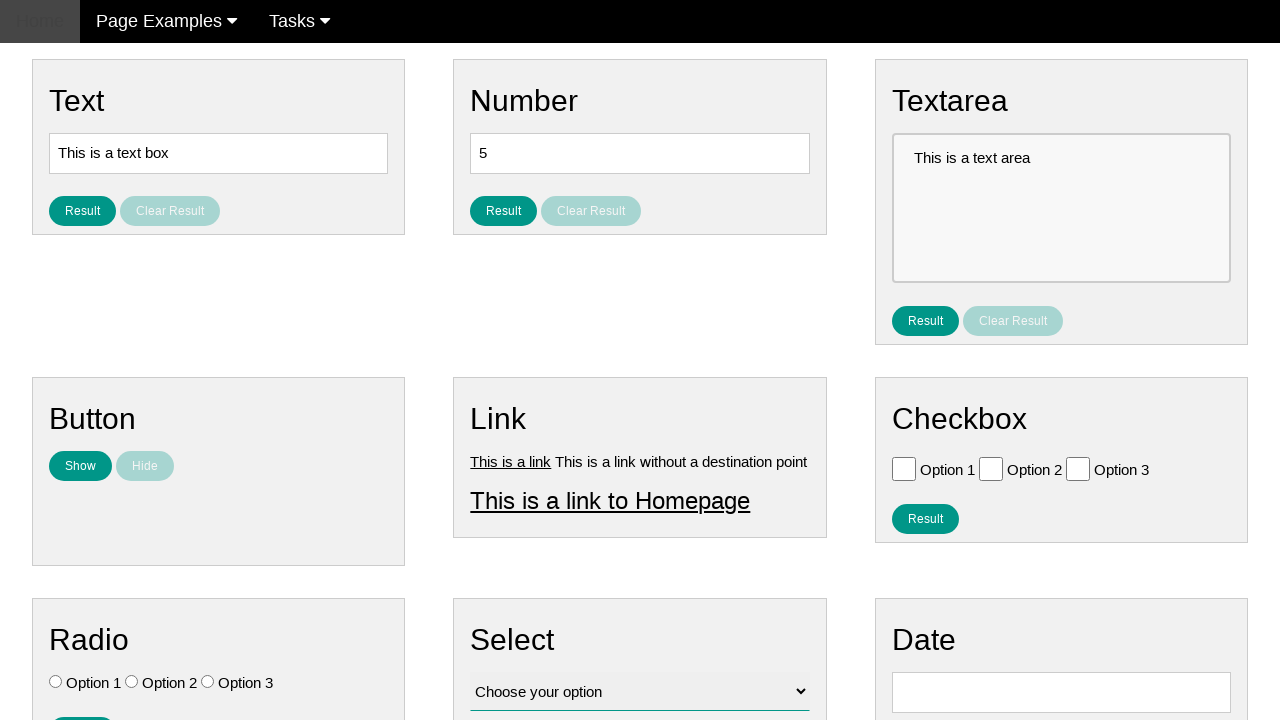

Filled date input field with '12/15/2014' on #vfb-8
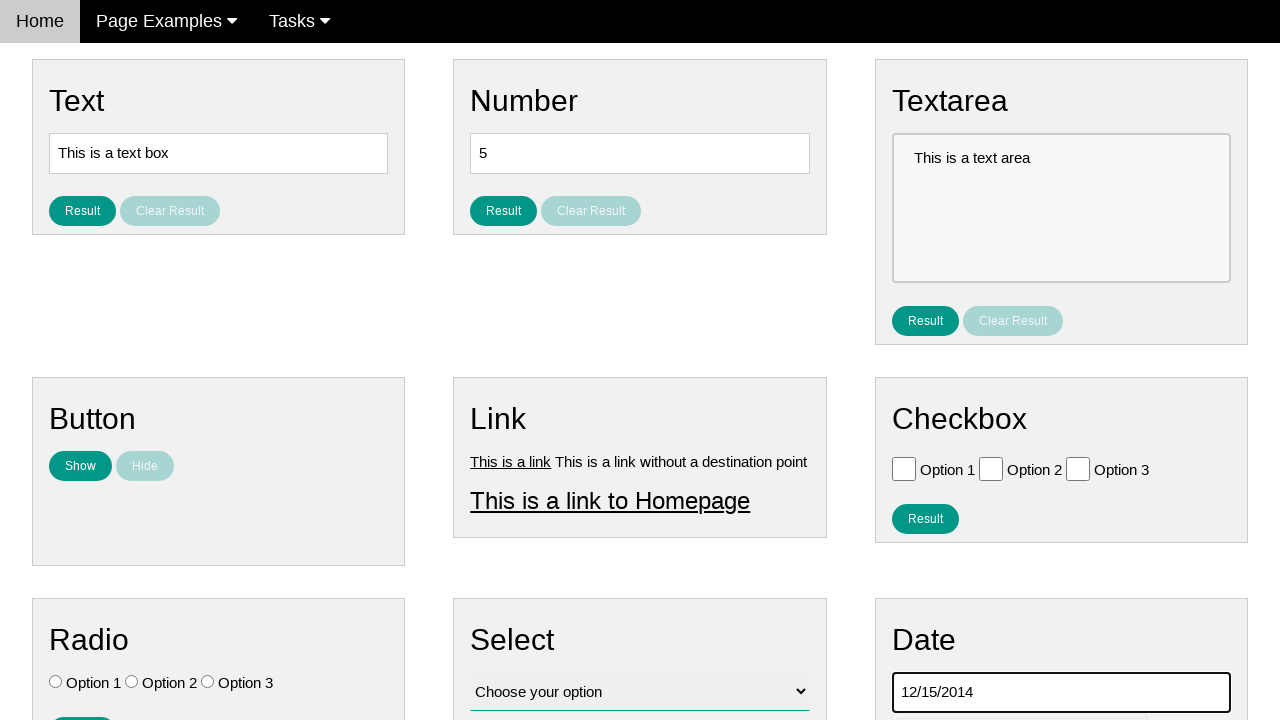

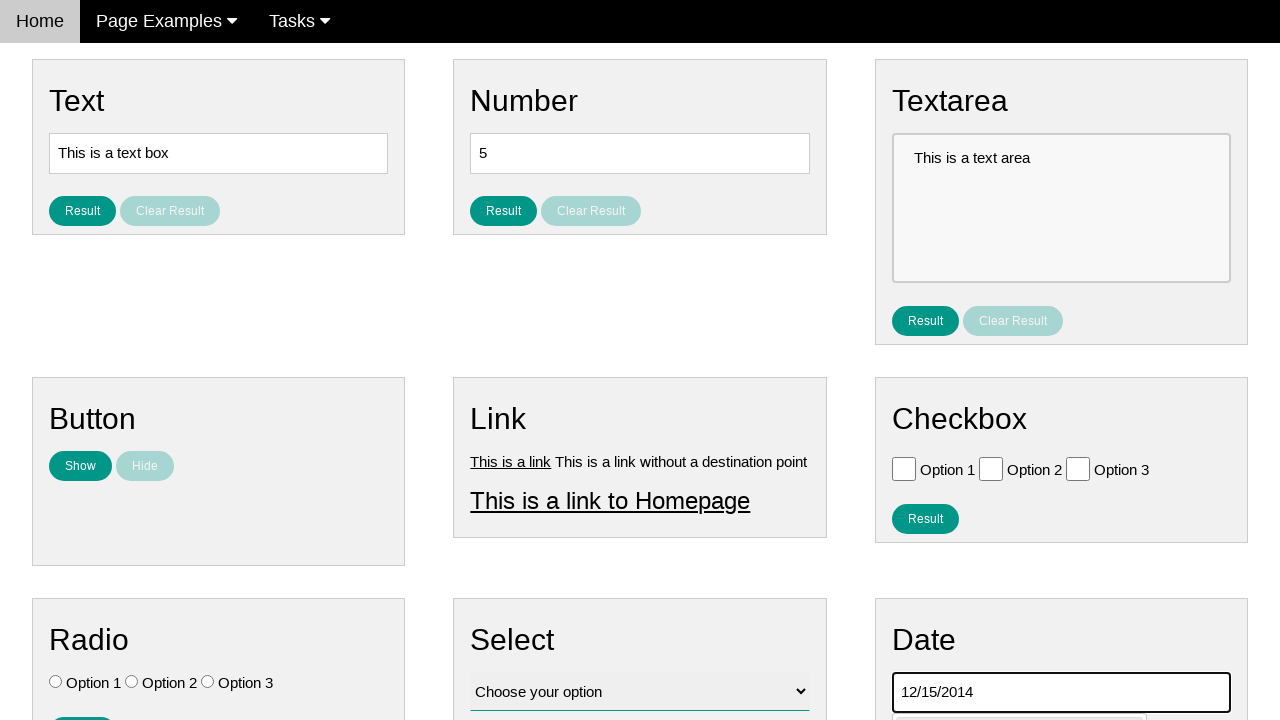